Tests a number input form by entering a value, clicking submit, and verifying the result. The test enters a number, submits it, and checks for warning messages or calculates square root values.

Starting URL: https://kristinek.github.io/site/tasks/enter_a_number

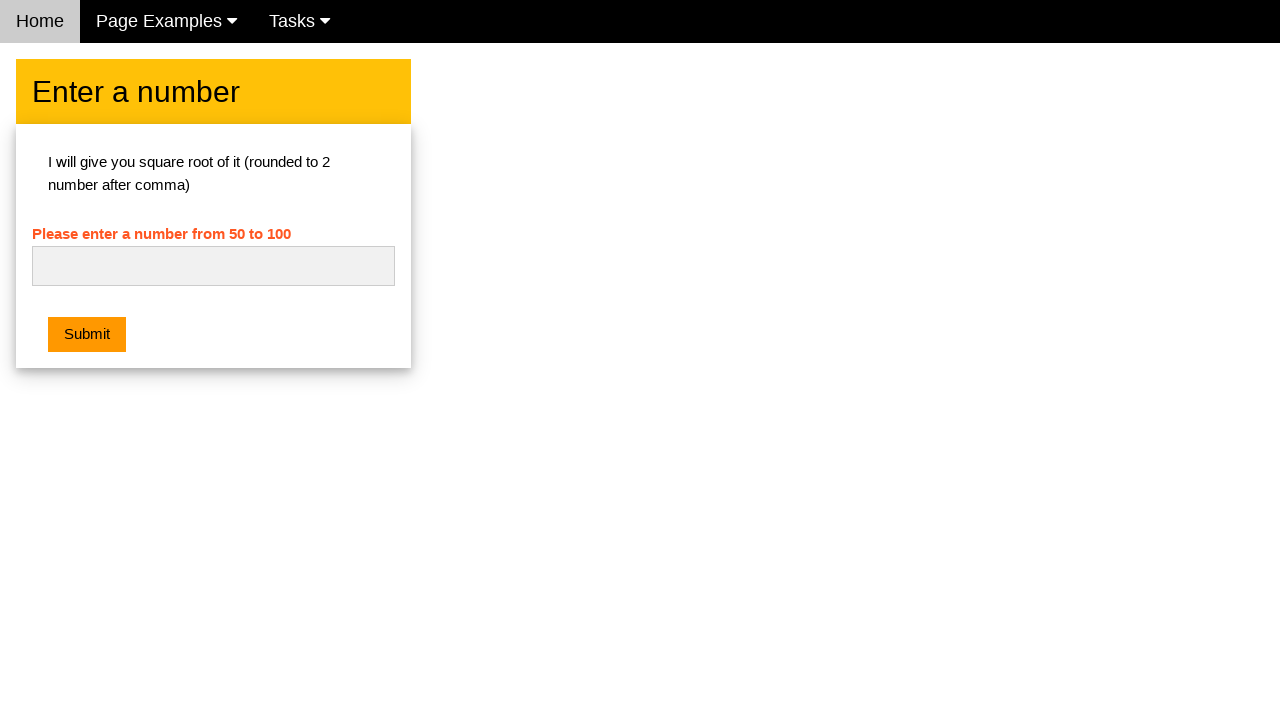

Entered number '75' into the input field on #numb
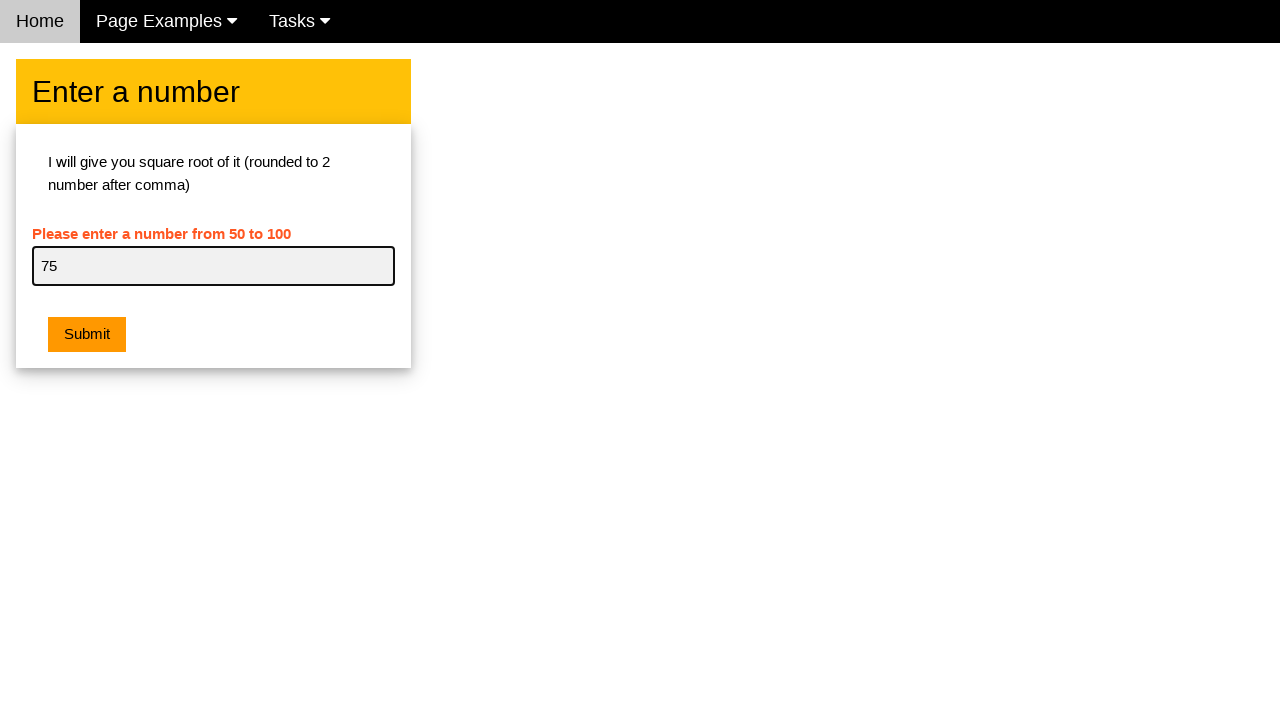

Clicked the submit button at (87, 335) on .w3-btn.w3-orange.w3-margin
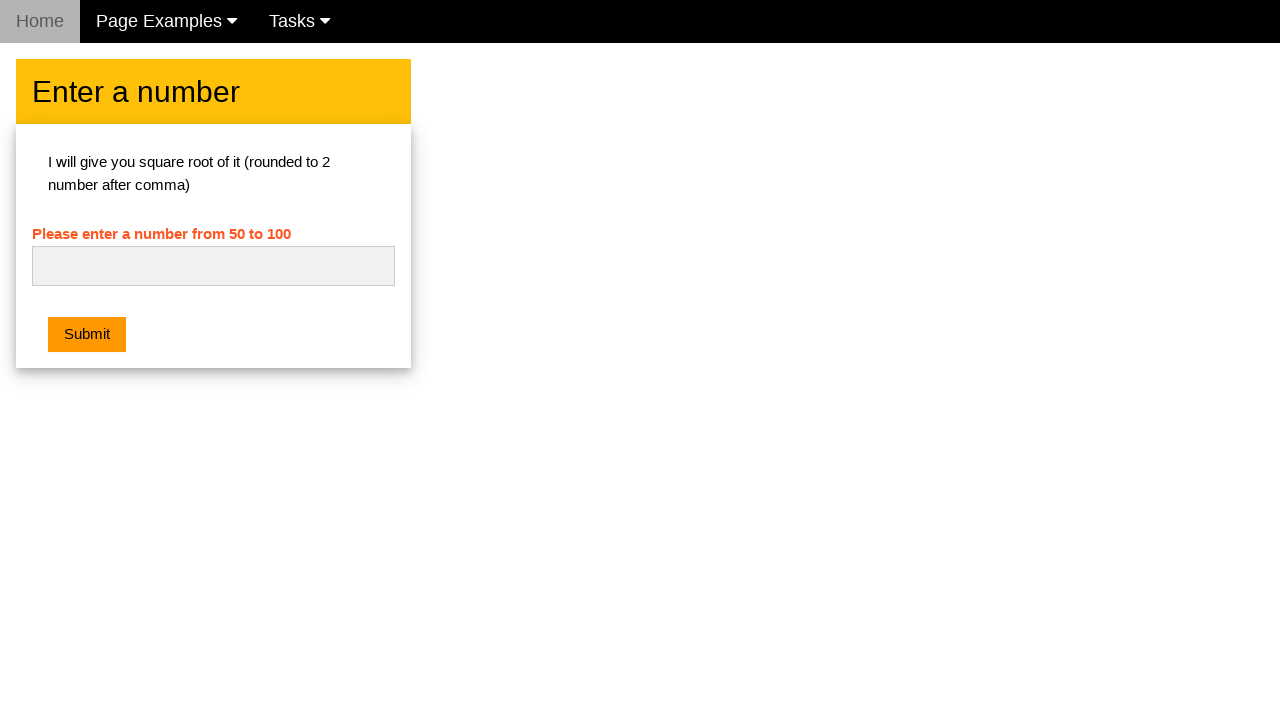

Waited 500ms for alert or result to appear
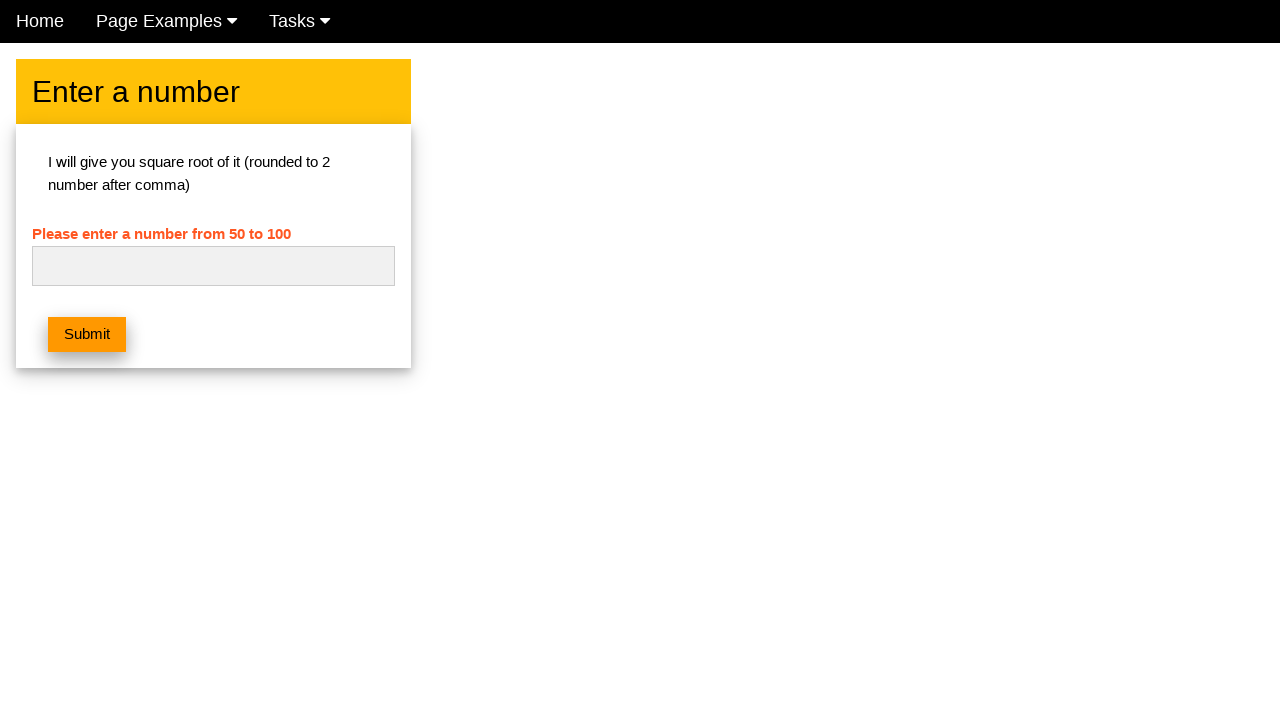

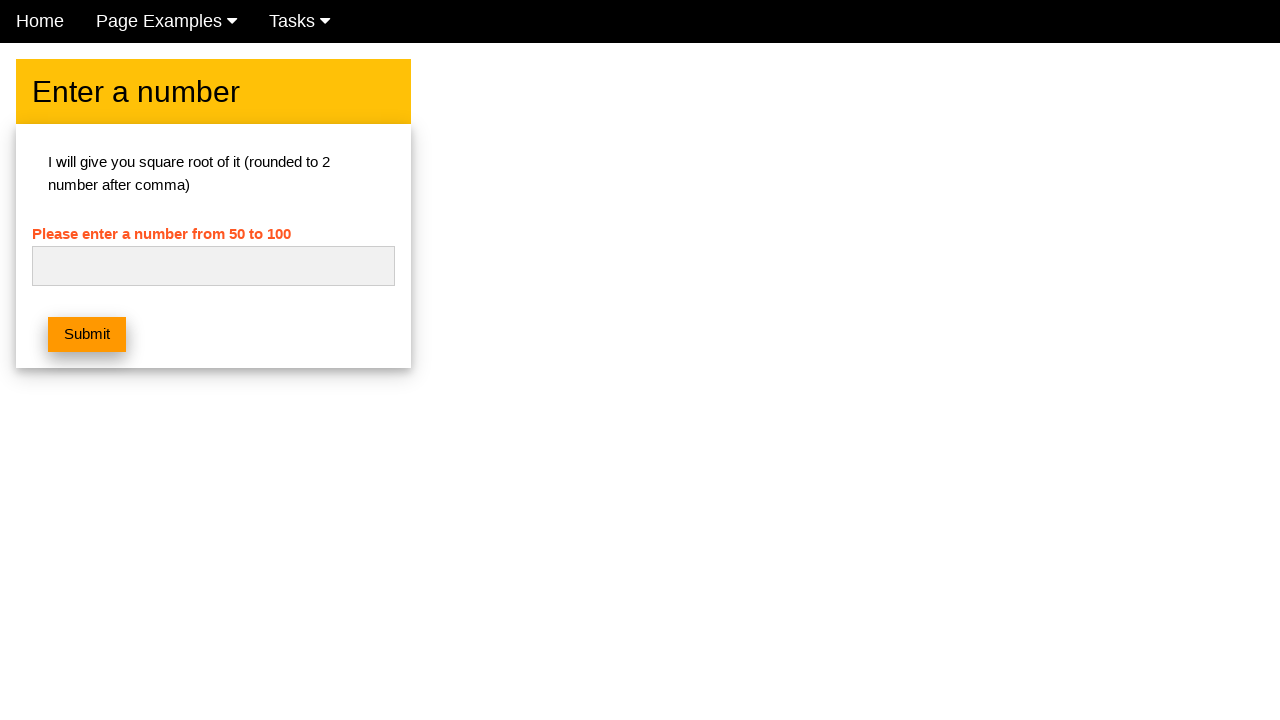